Tests nested frames by navigating to the Frames page, clicking Nested Frames link, and verifying the RIGHT frame contains the text "RIGHT"

Starting URL: https://the-internet.herokuapp.com/

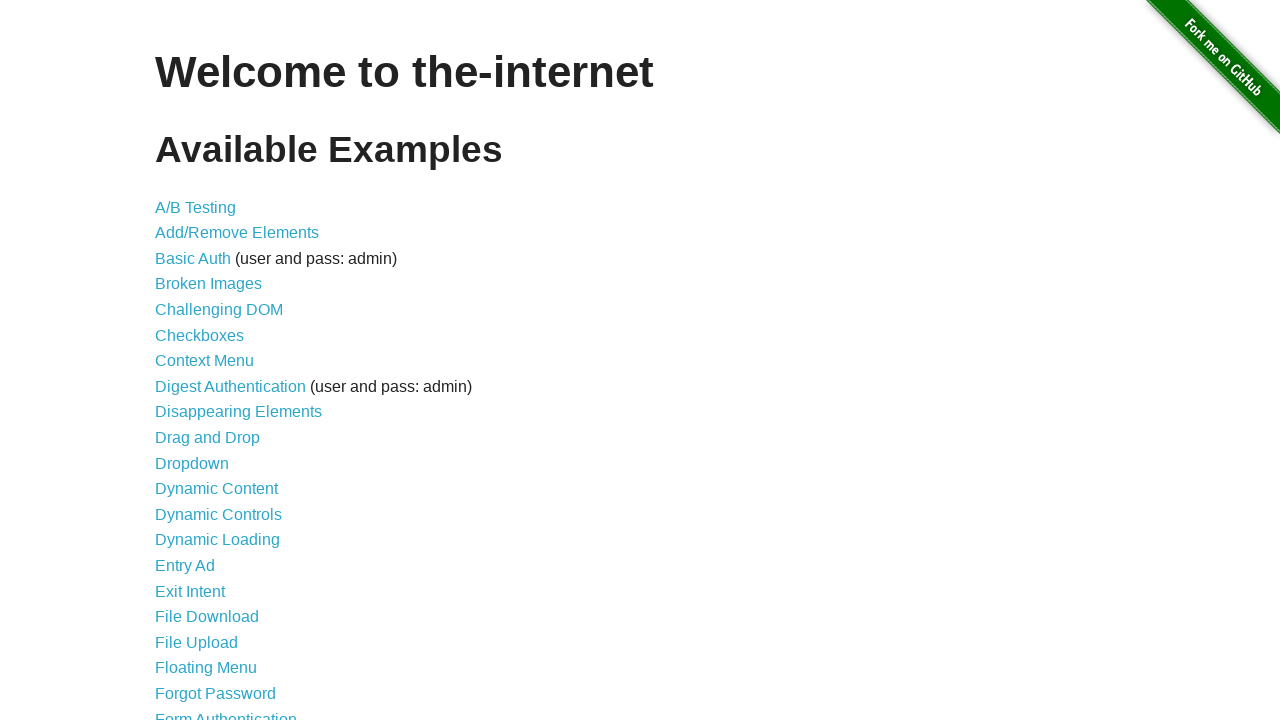

Navigated to The Internet homepage
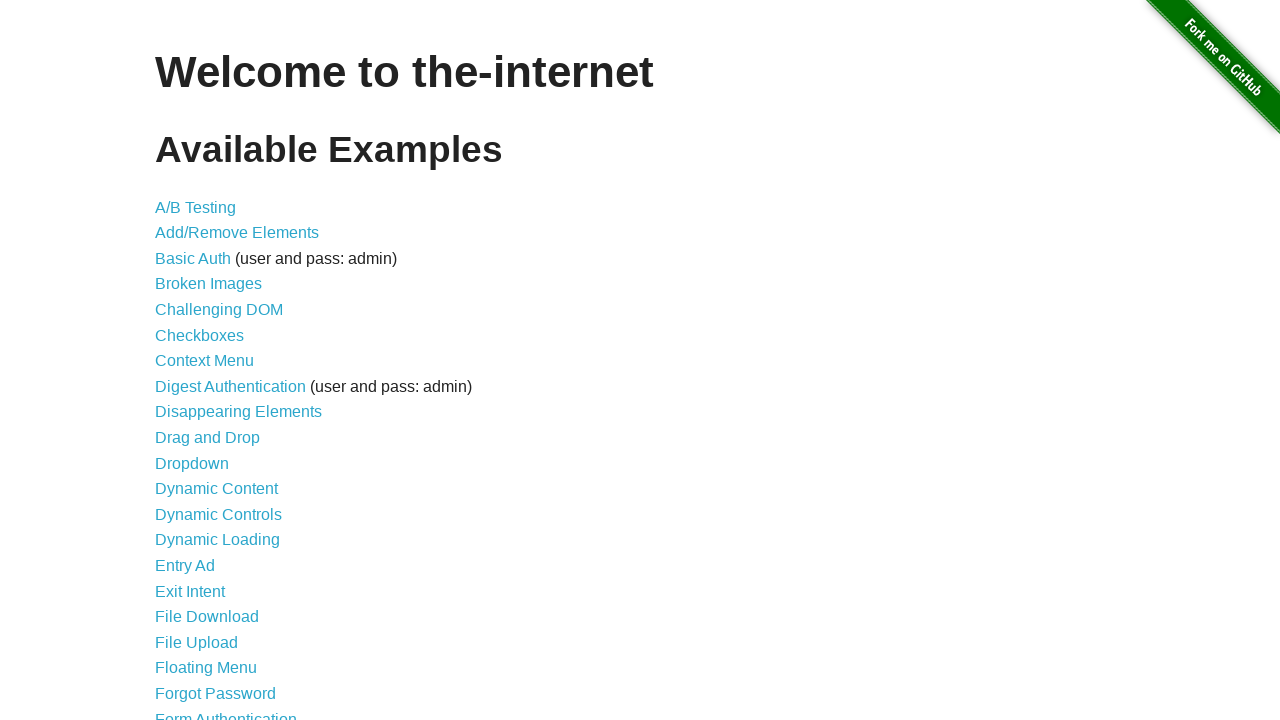

Clicked on Frames link at (182, 361) on a:text('Frames')
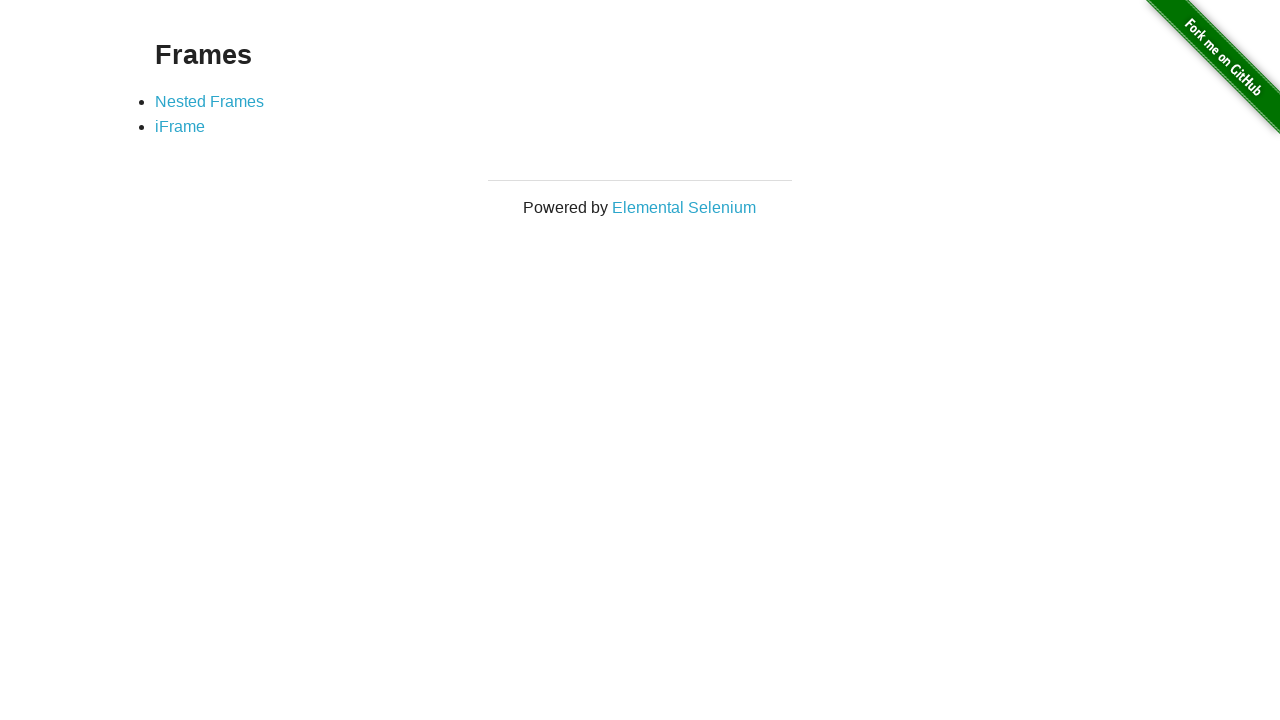

Clicked on Nested Frames link at (210, 101) on a:text('Nested Frames')
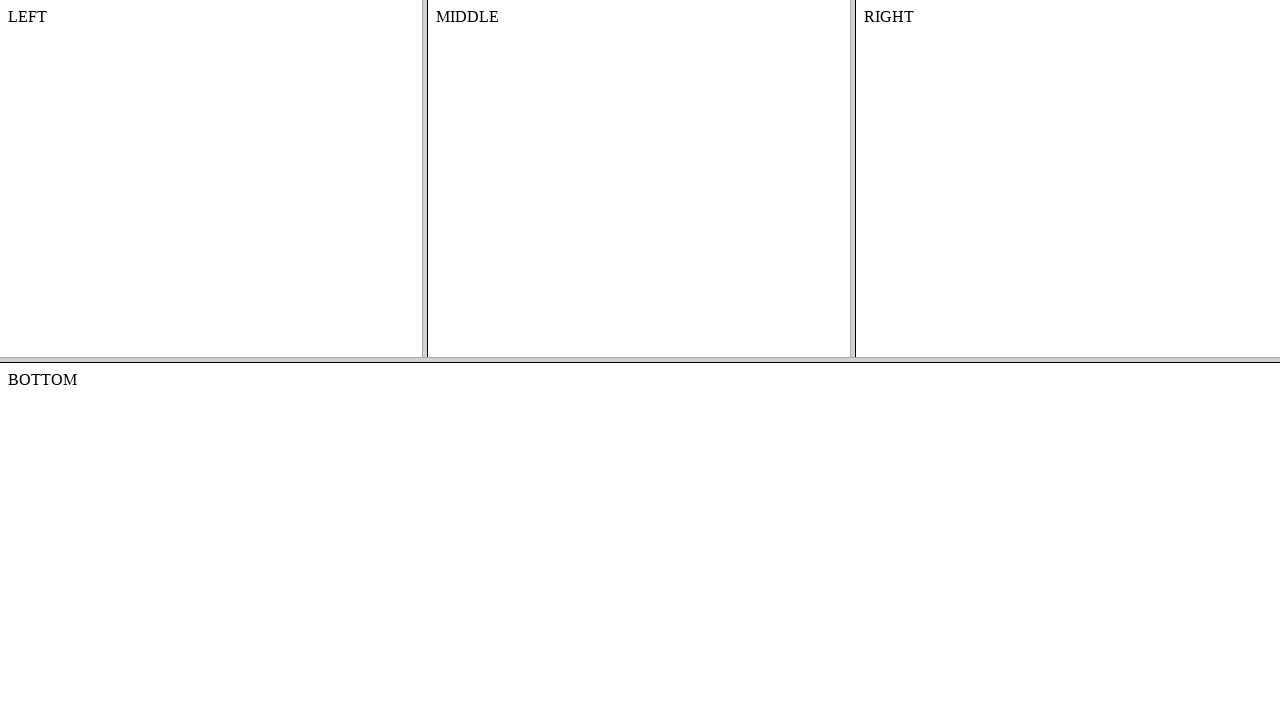

Located top frame
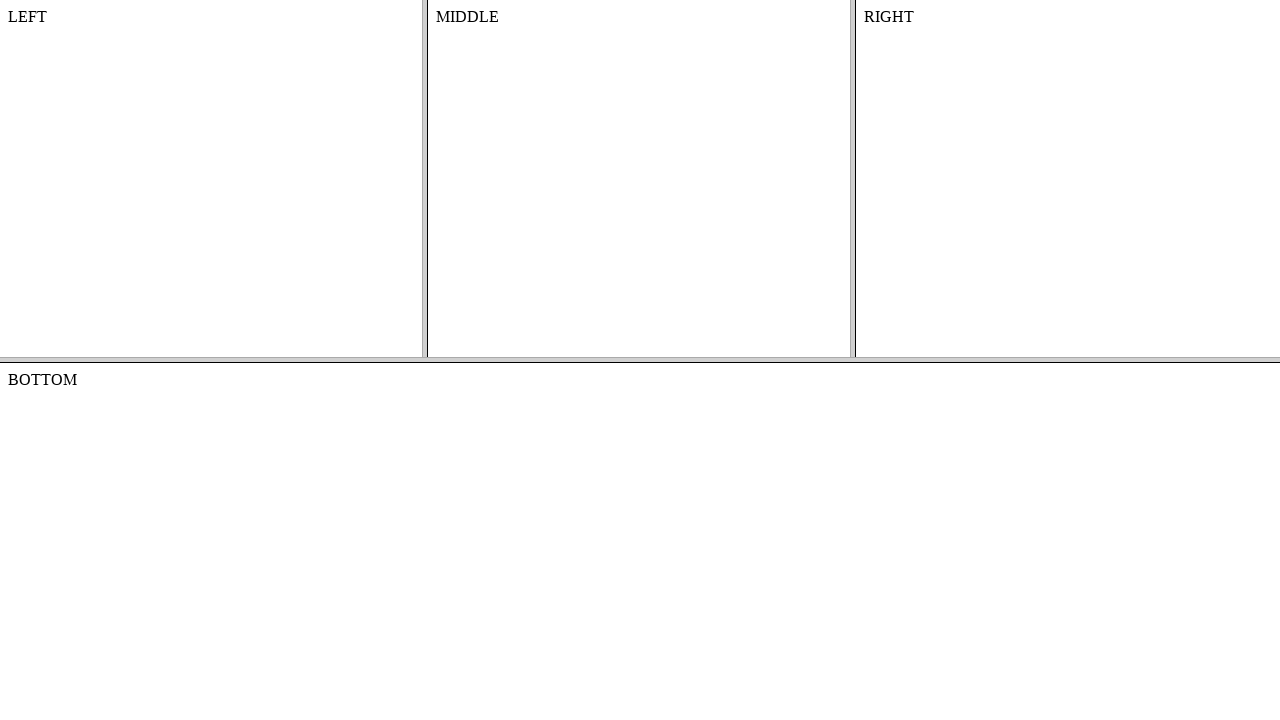

Located right frame nested within top frame
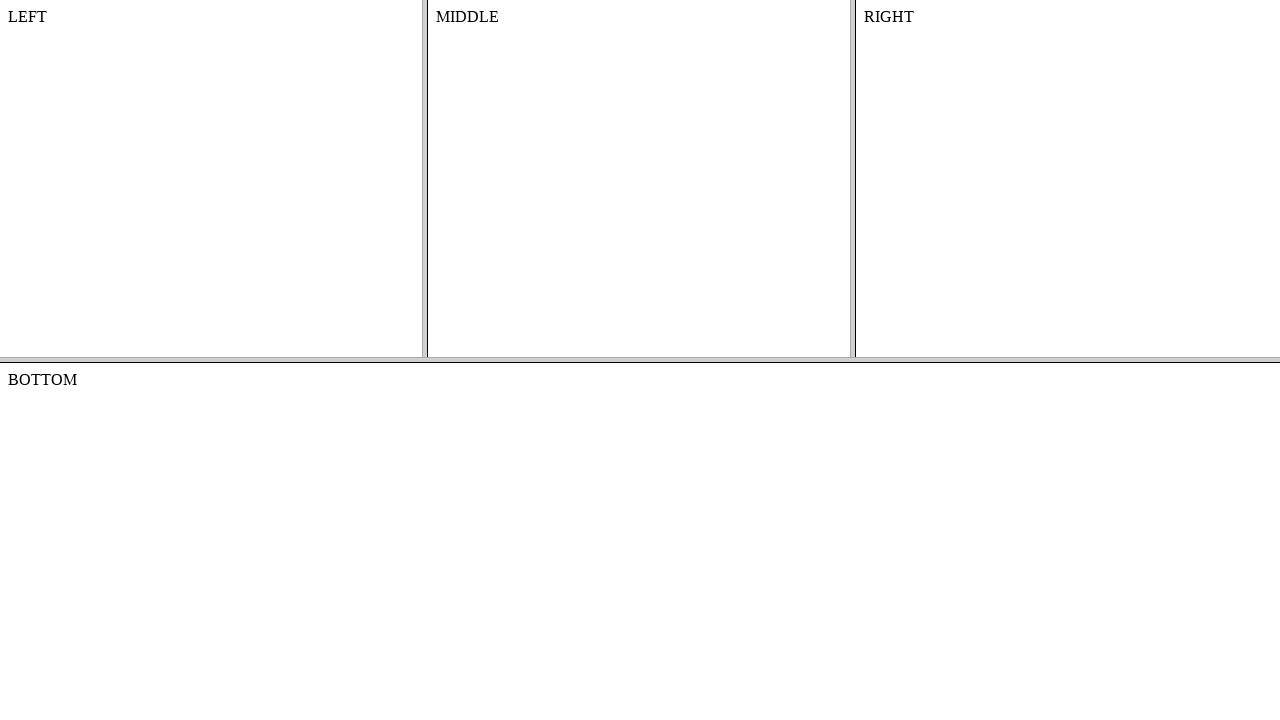

Retrieved text content from right frame body
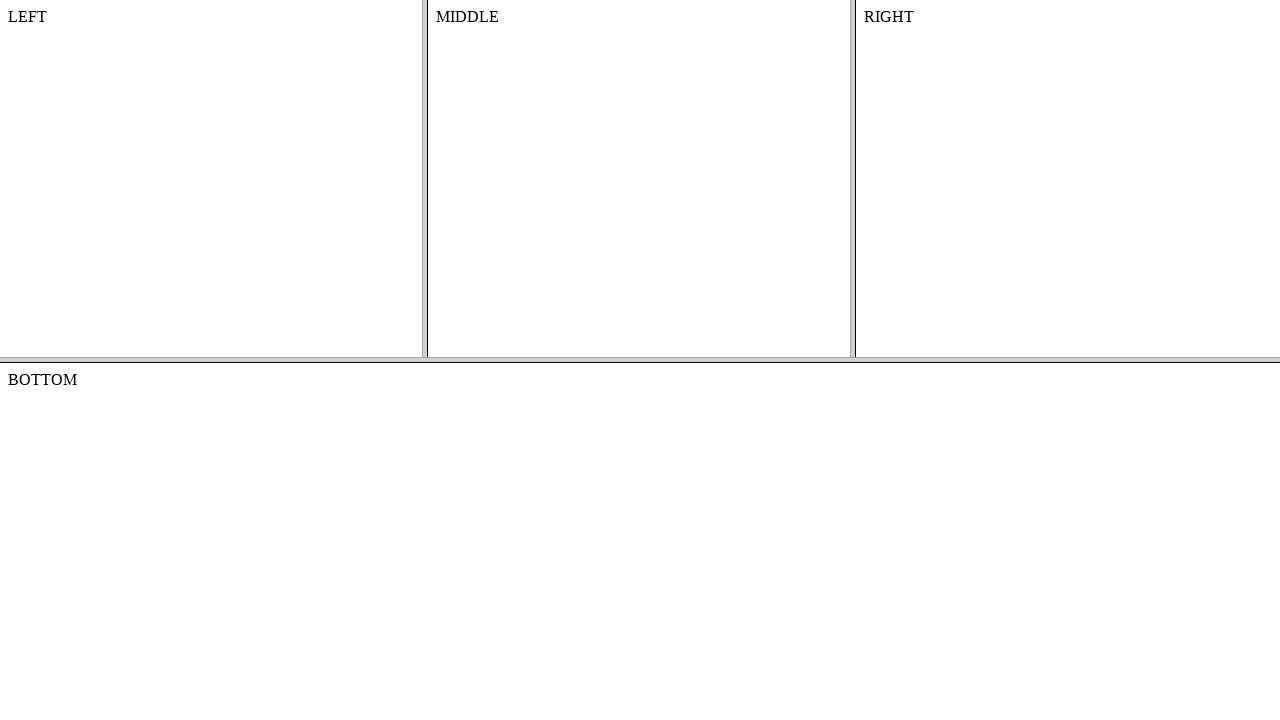

Verified right frame contains 'RIGHT' text
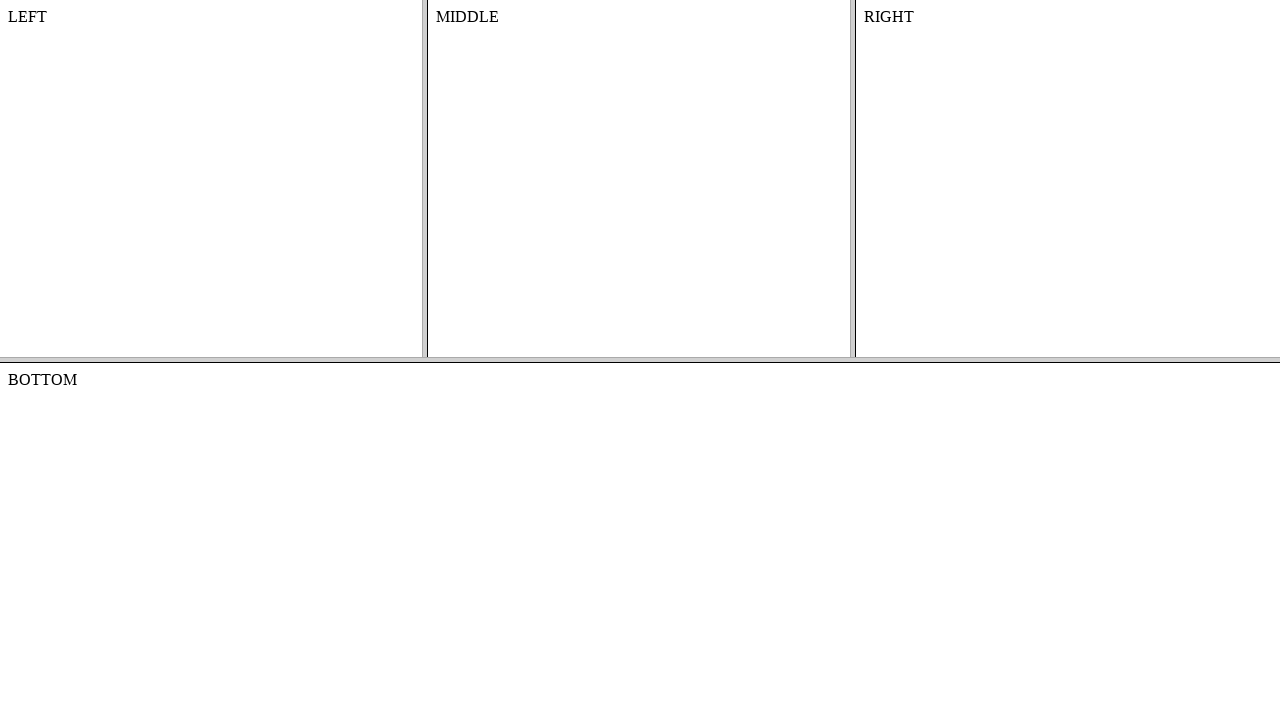

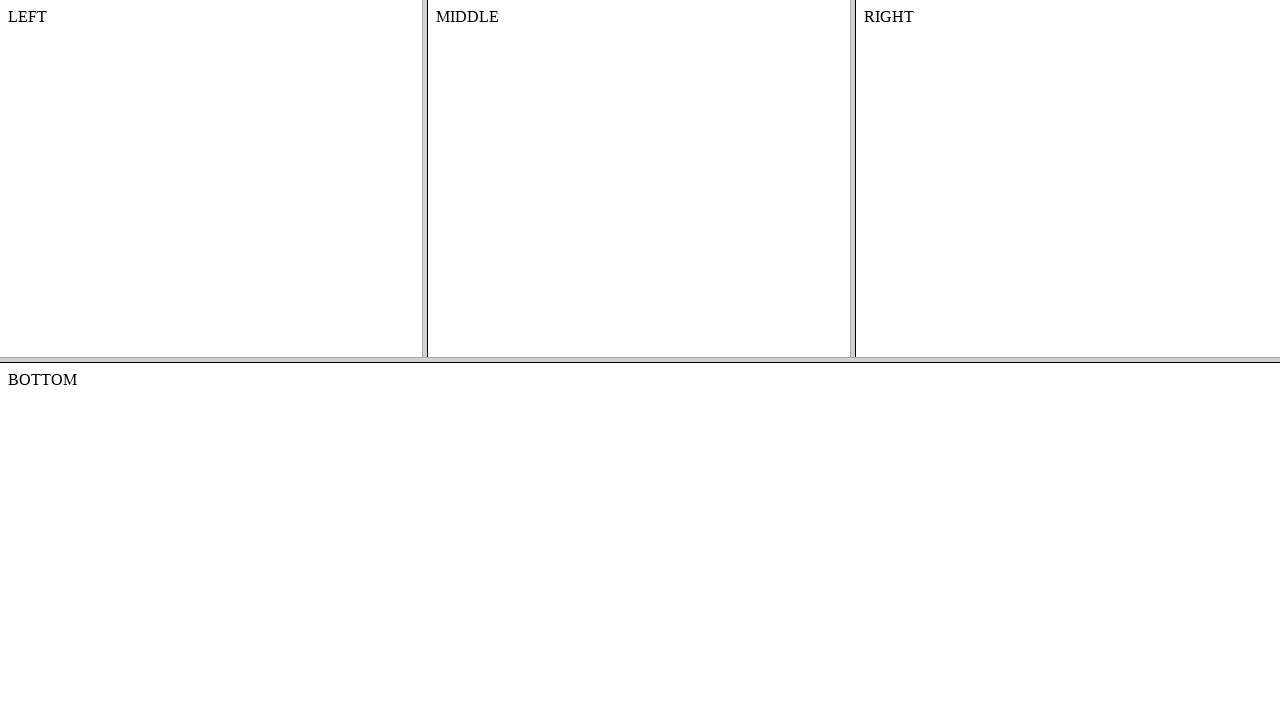